Tests jQuery UI custom dropdown by clicking to expand it and selecting item "19" from the dropdown menu

Starting URL: http://jqueryui.com/resources/demos/selectmenu/default.html

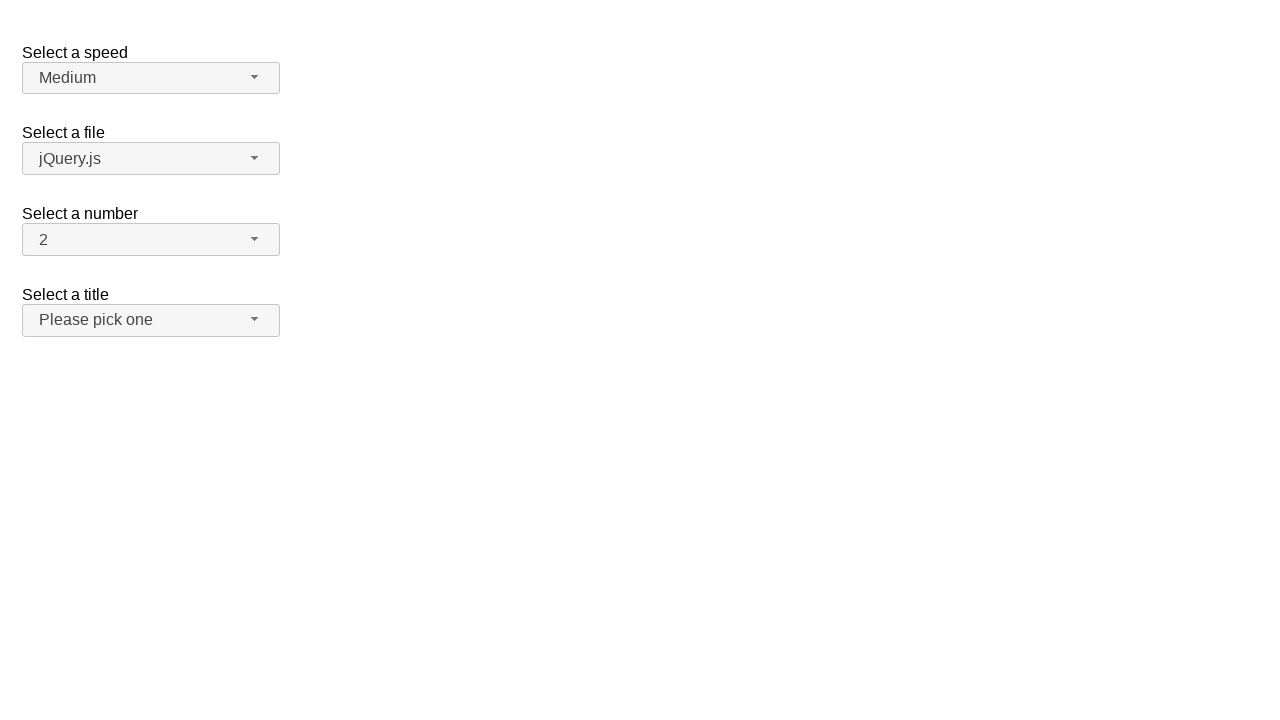

Clicked dropdown button to expand jQuery UI selectmenu at (151, 240) on span#number-button
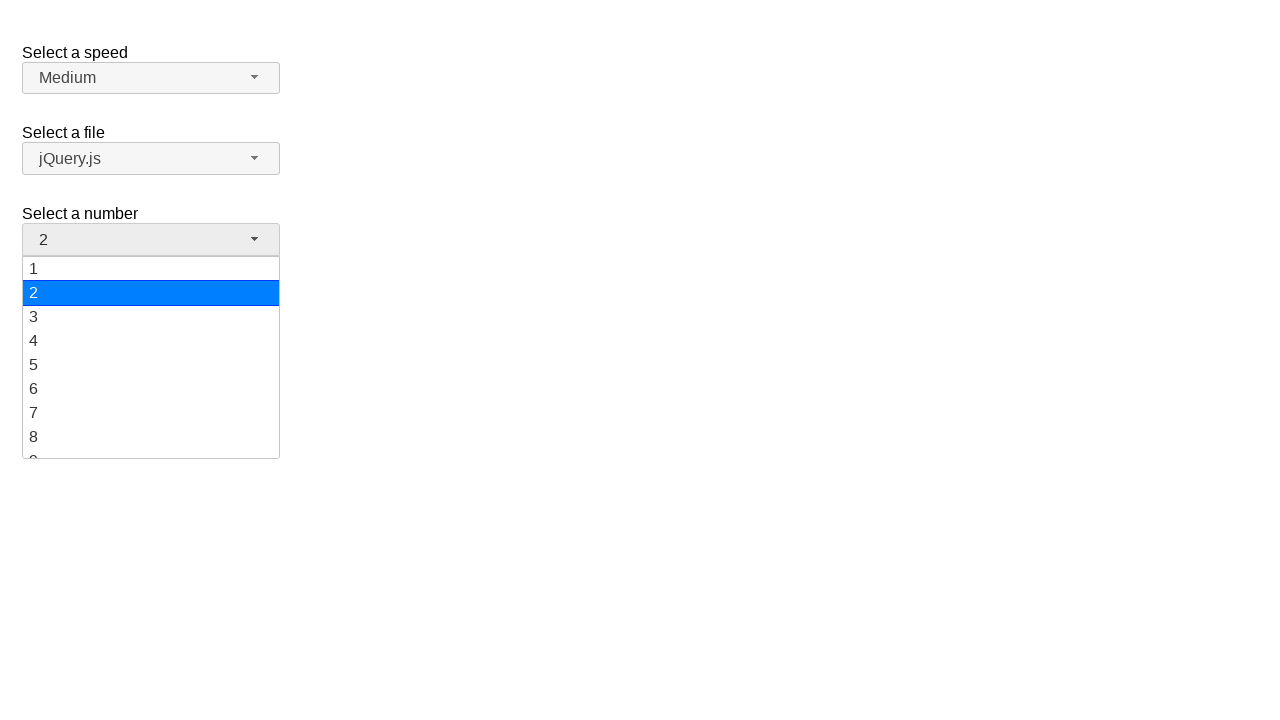

Dropdown menu items loaded
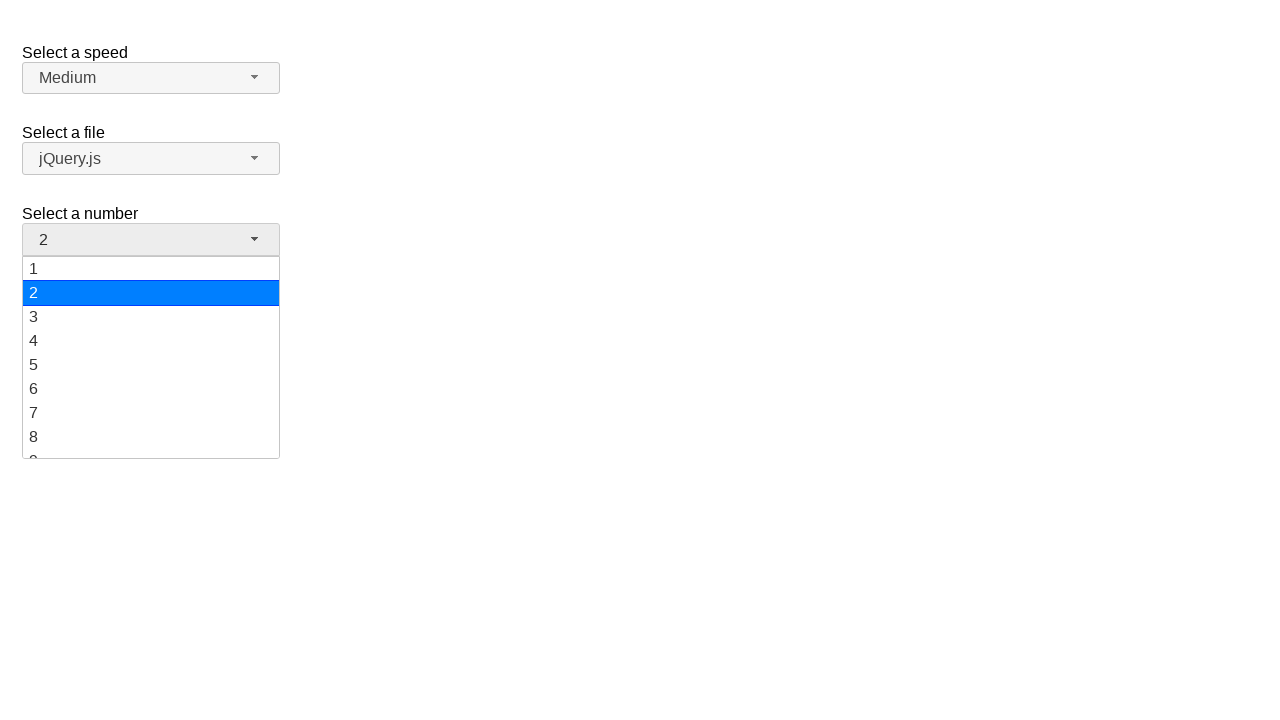

Selected item '19' from dropdown menu at (151, 445) on ul#number-menu > li > div:has-text('19')
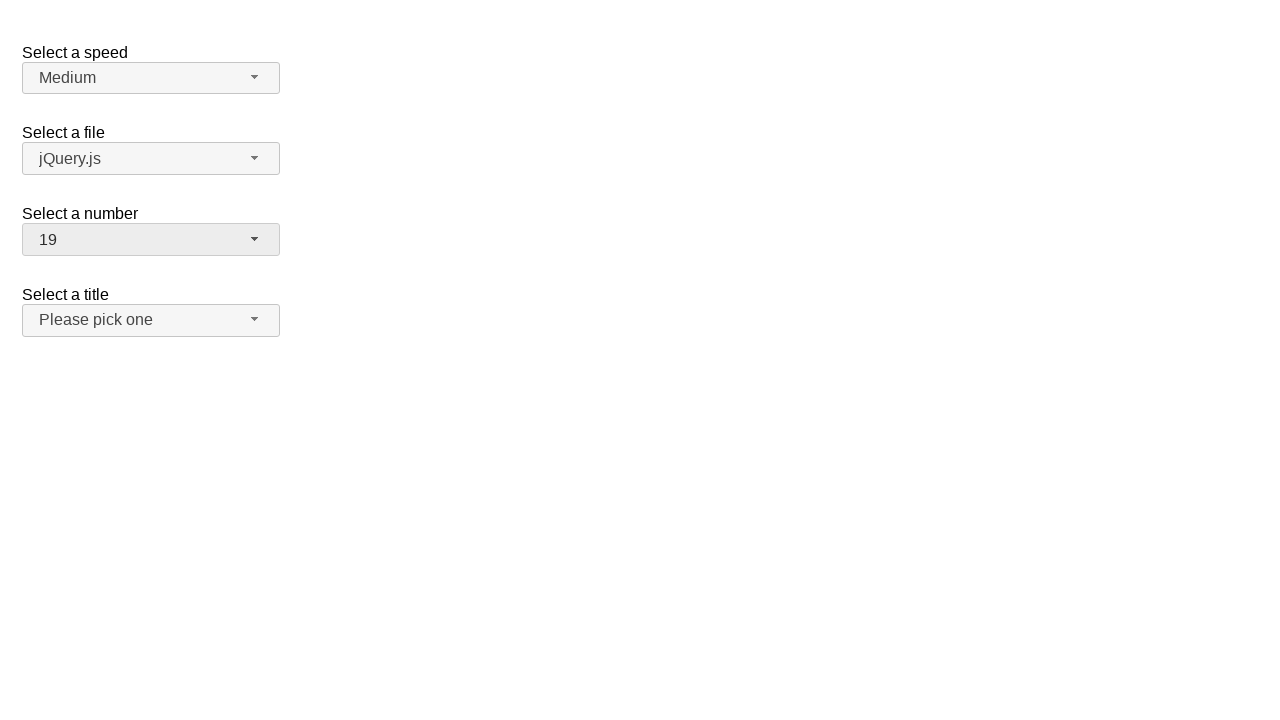

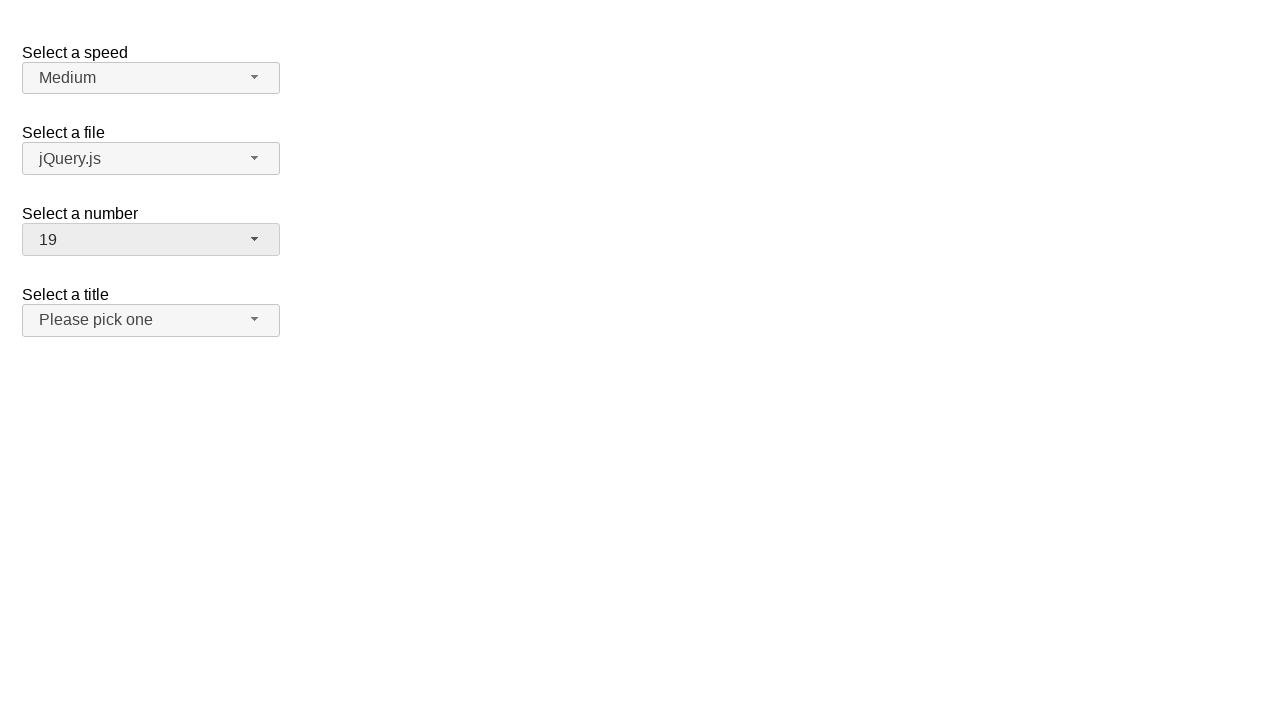